Tests login form validation by attempting to login with invalid credentials and verifying the error message appears

Starting URL: https://the-internet.herokuapp.com/login

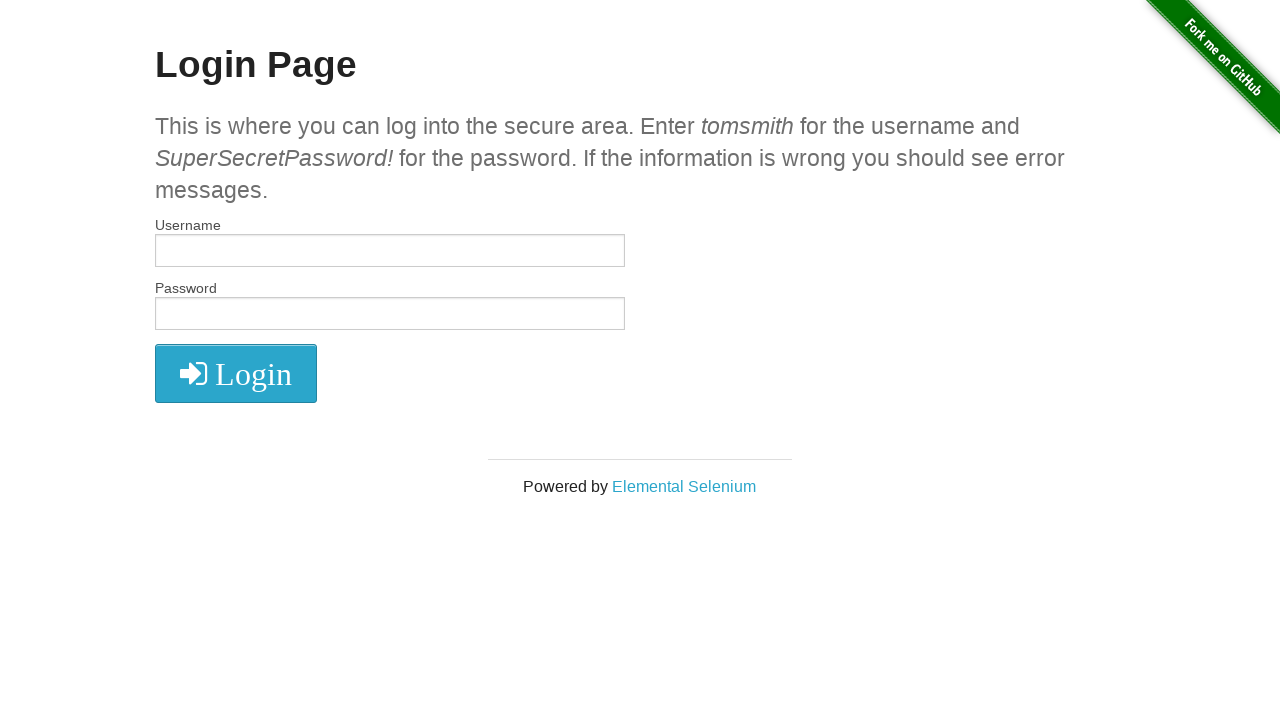

Filled username field with 'wronguser' on #username
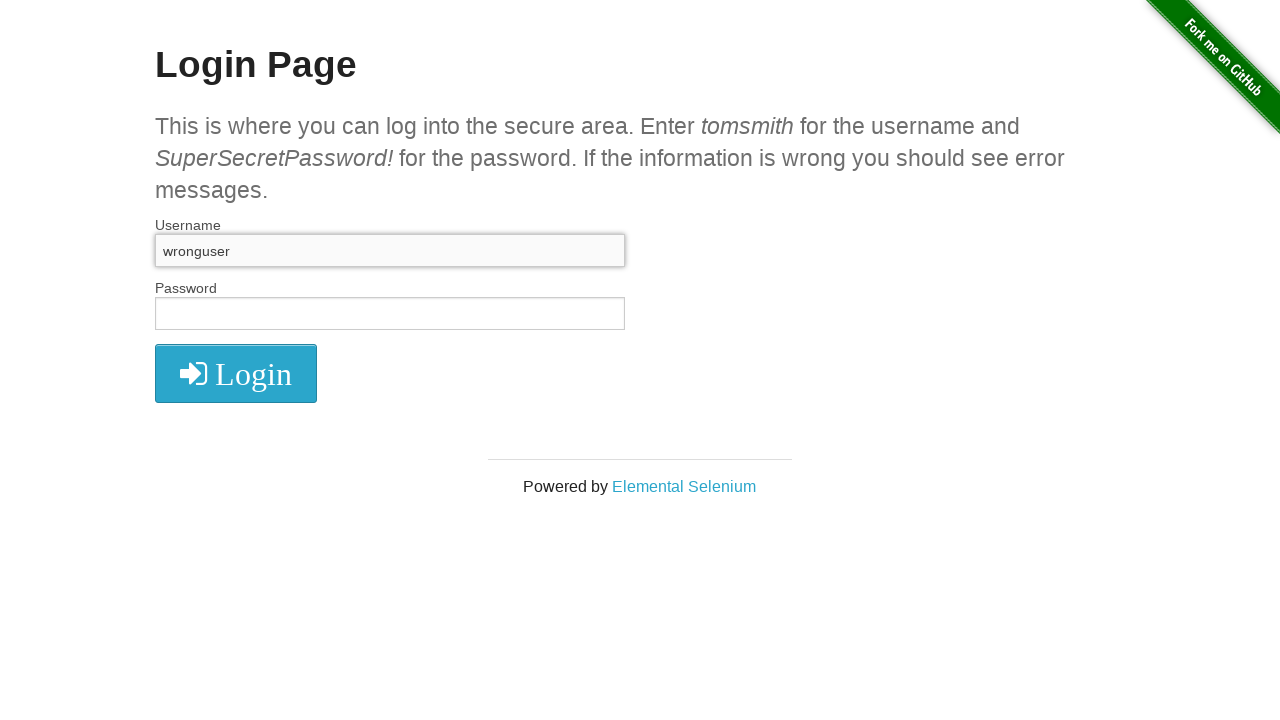

Filled password field with 'wrongpass' on #password
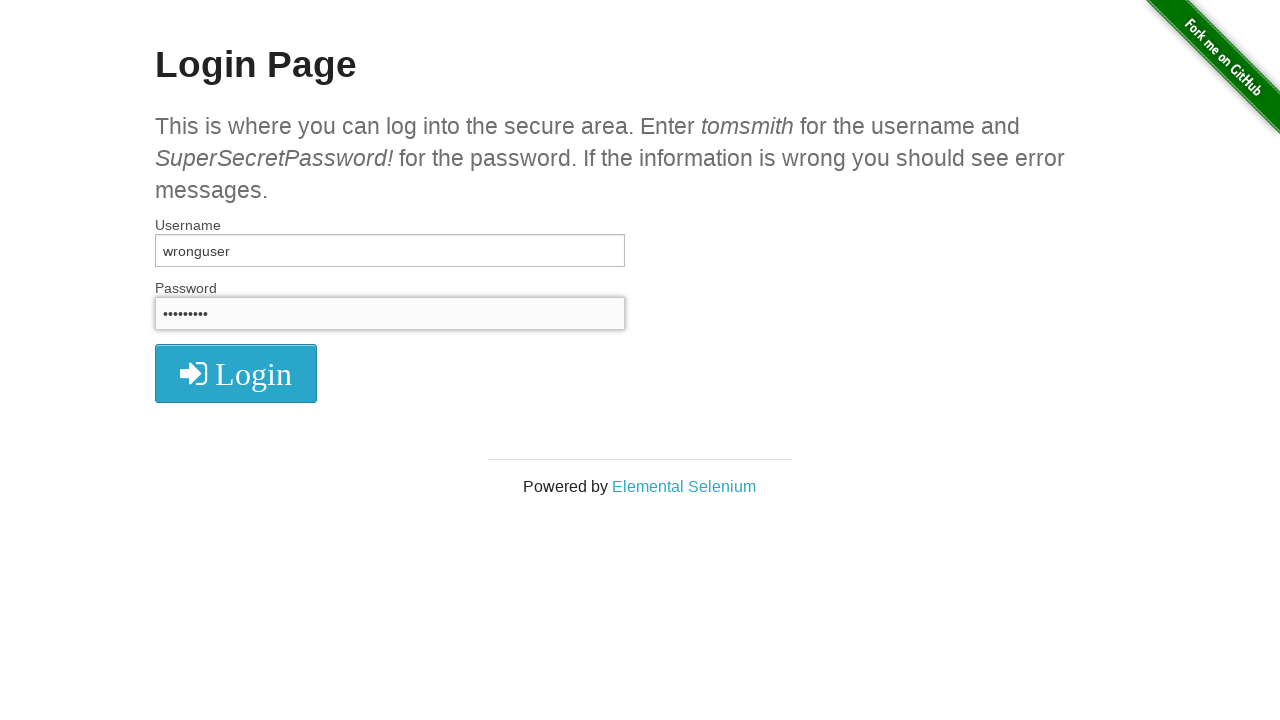

Submitted login form by pressing Enter on #password
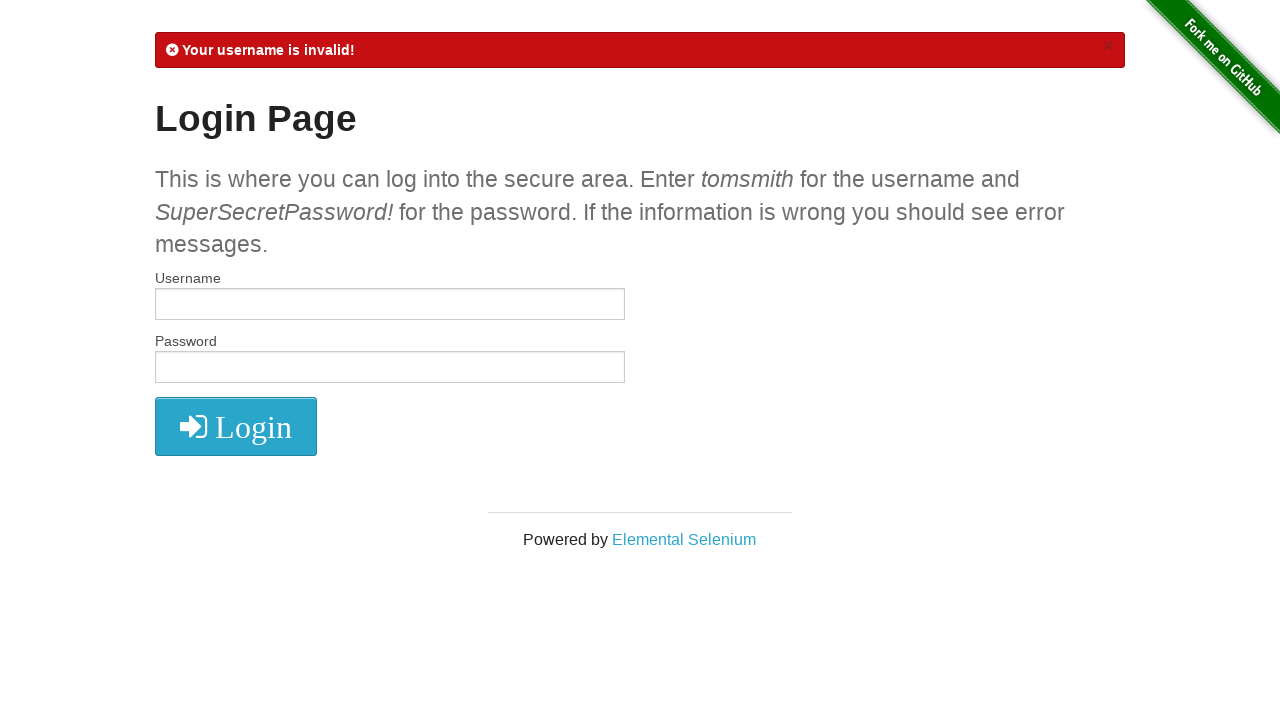

Error message appeared on page
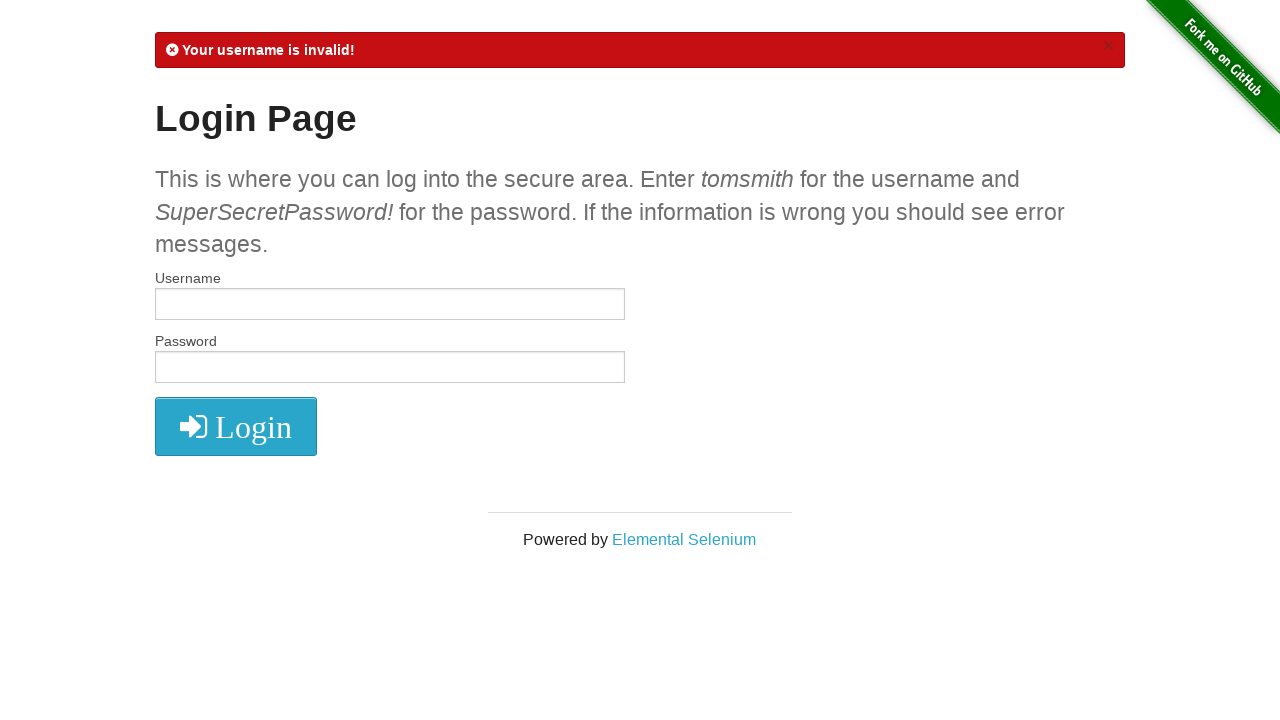

Retrieved error message text content
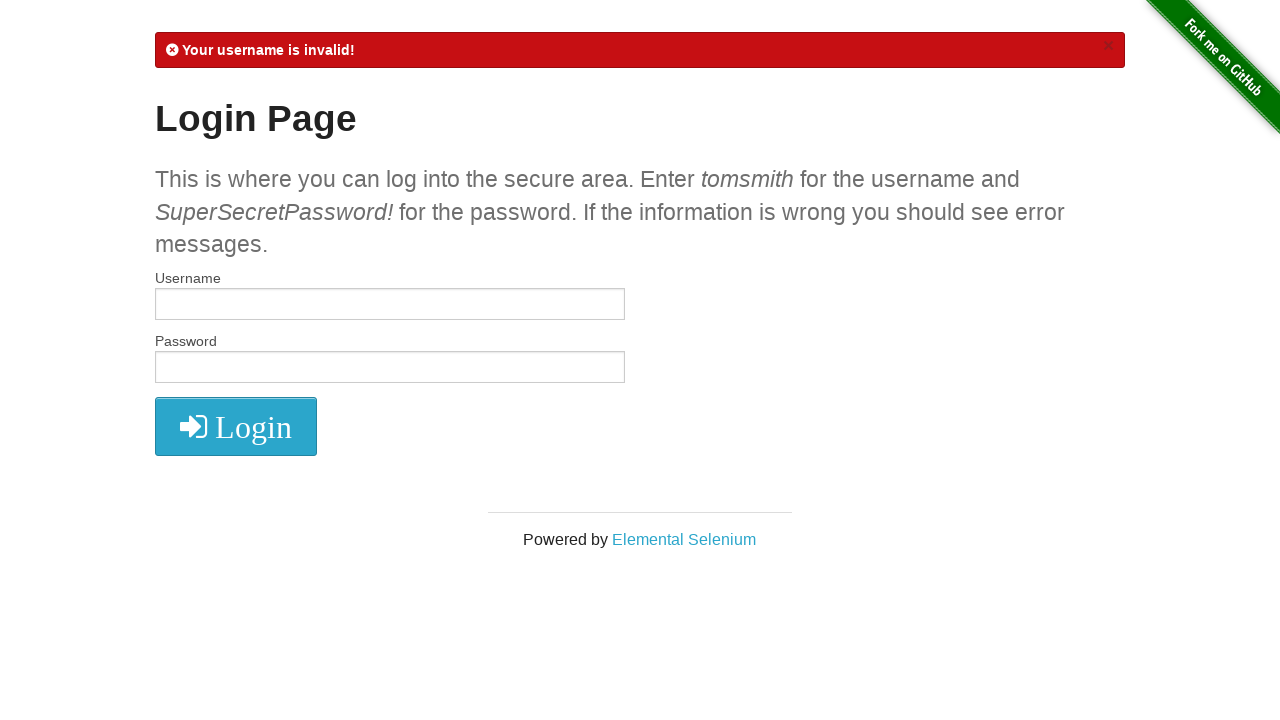

Verified error message contains 'Your username is invalid!'
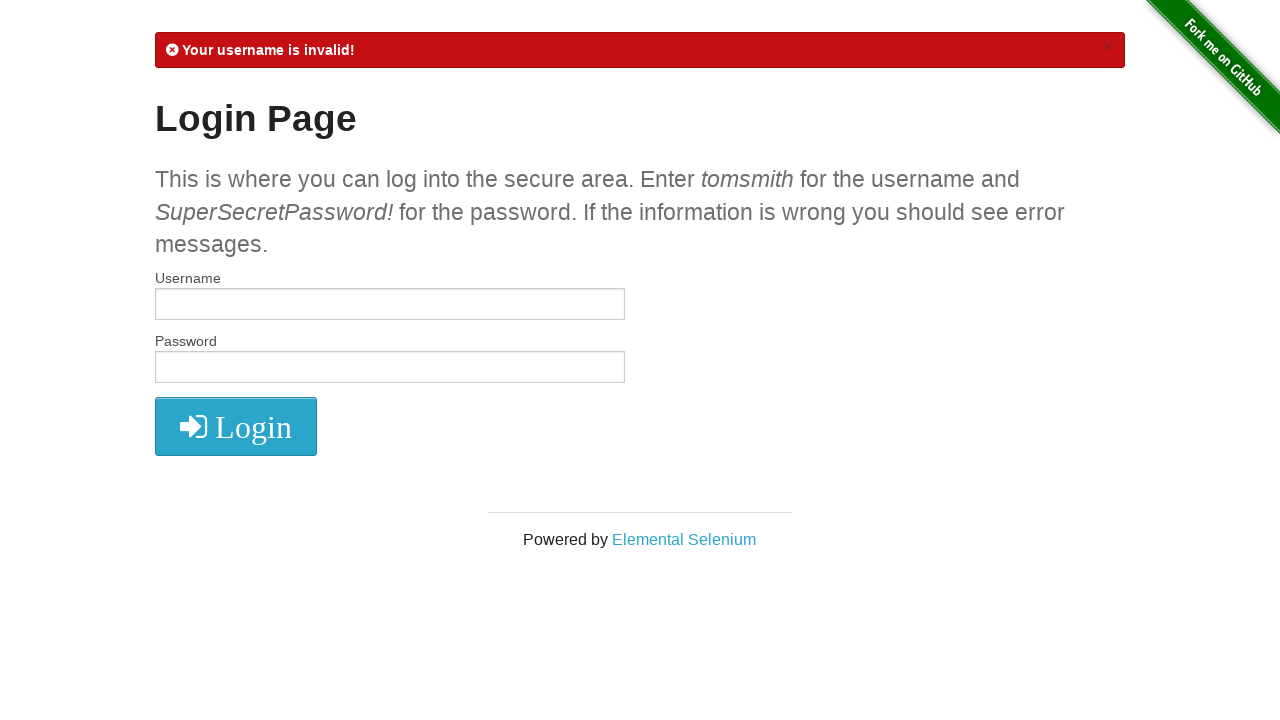

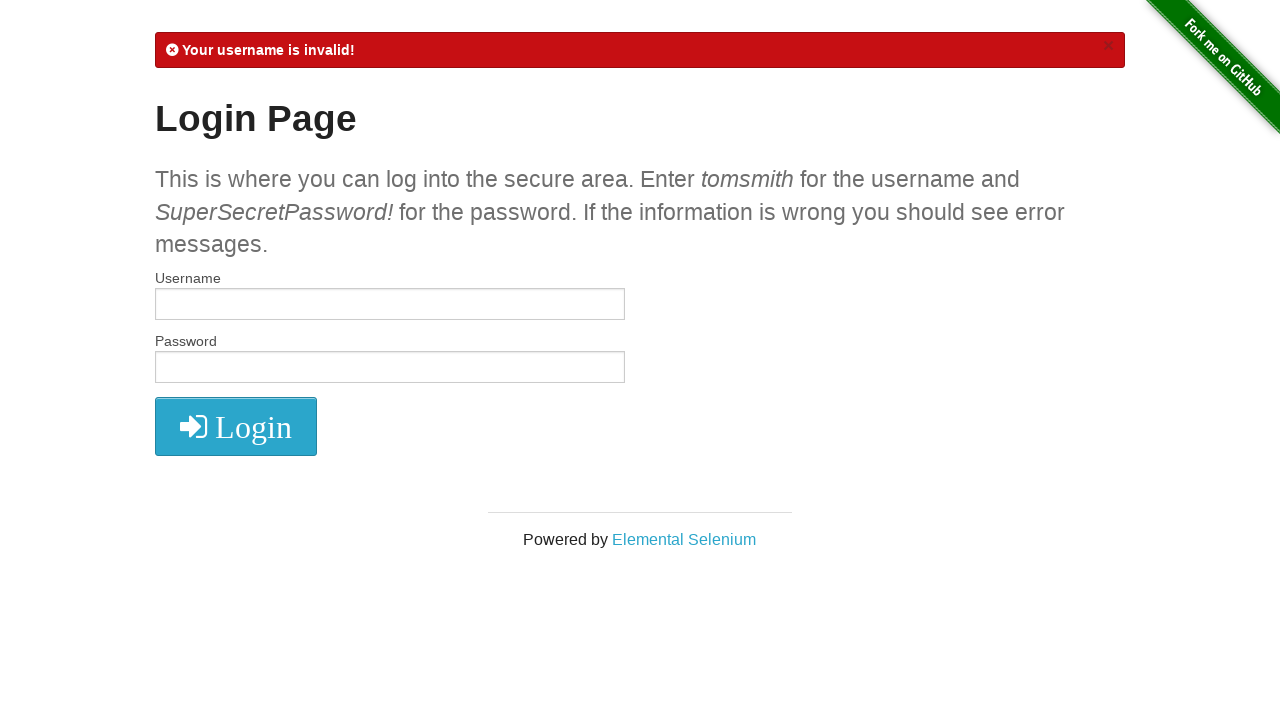